Tests checkbox functionality by locating two checkboxes and clicking them if they are not already selected, then verifying the first checkbox is checked.

Starting URL: https://the-internet.herokuapp.com/checkboxes

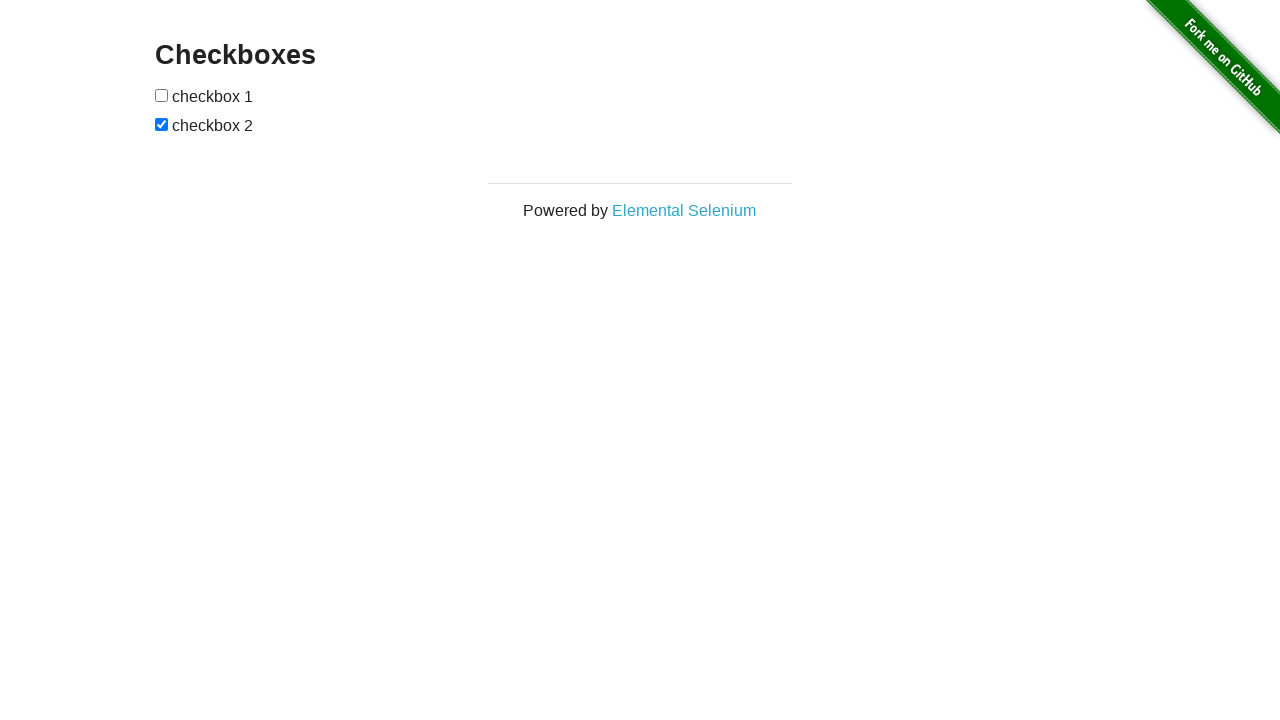

Located first checkbox element
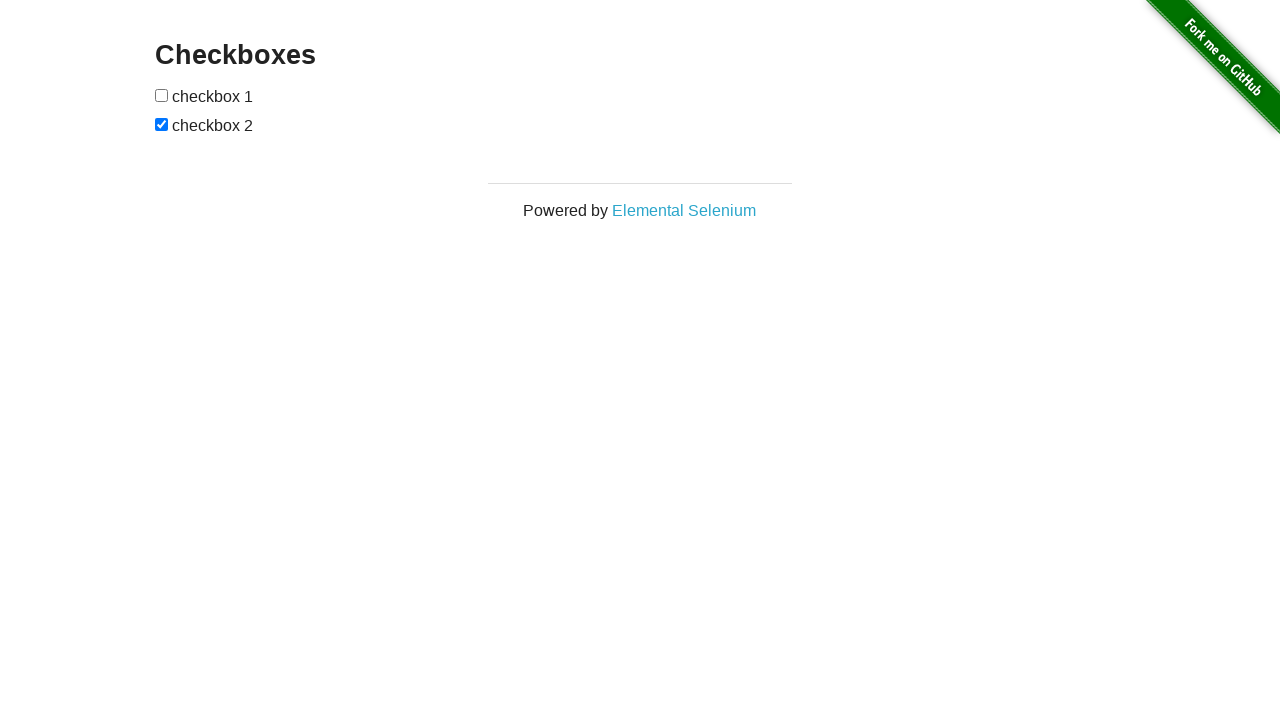

Located second checkbox element
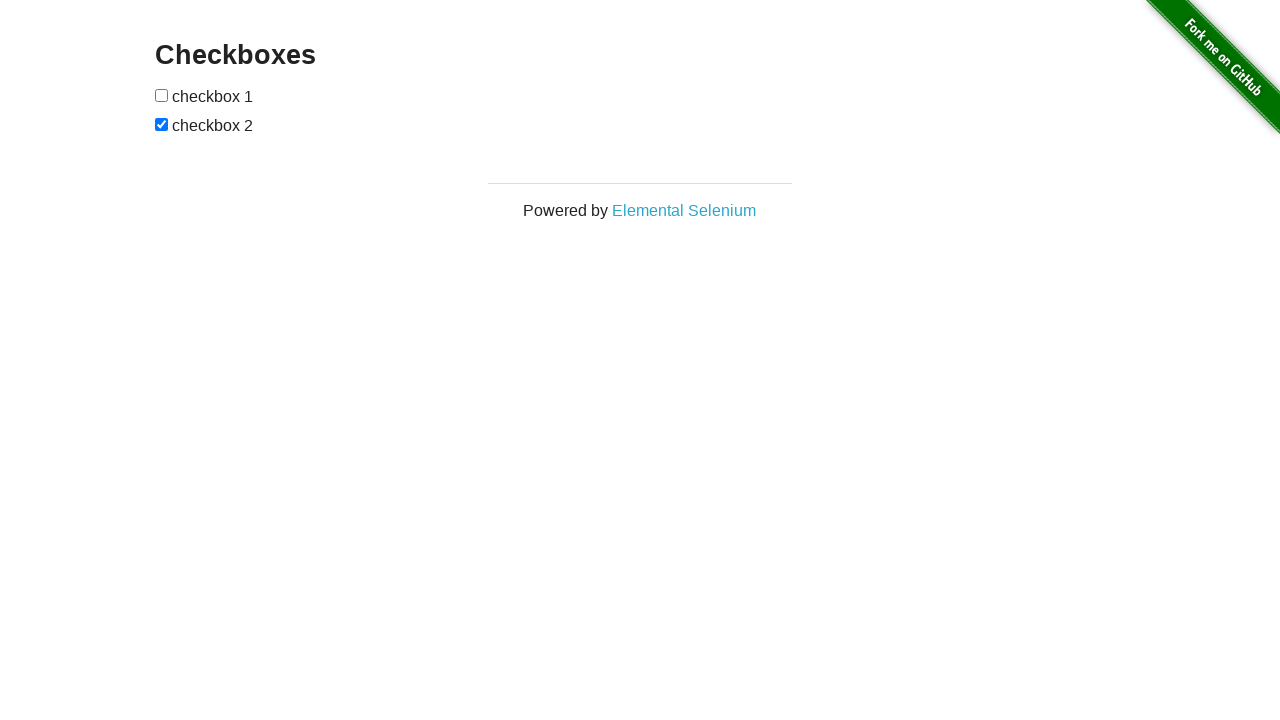

Checked if first checkbox is selected
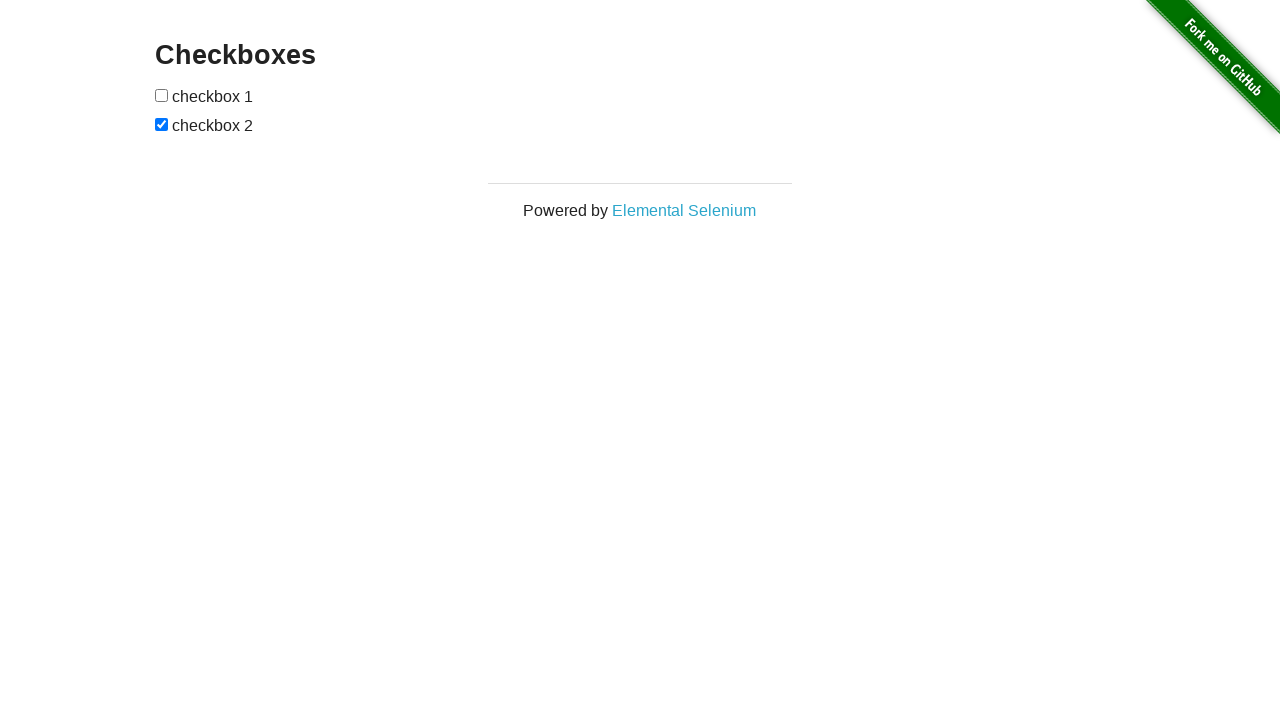

Clicked first checkbox to select it at (162, 95) on (//input[@type='checkbox'])[1]
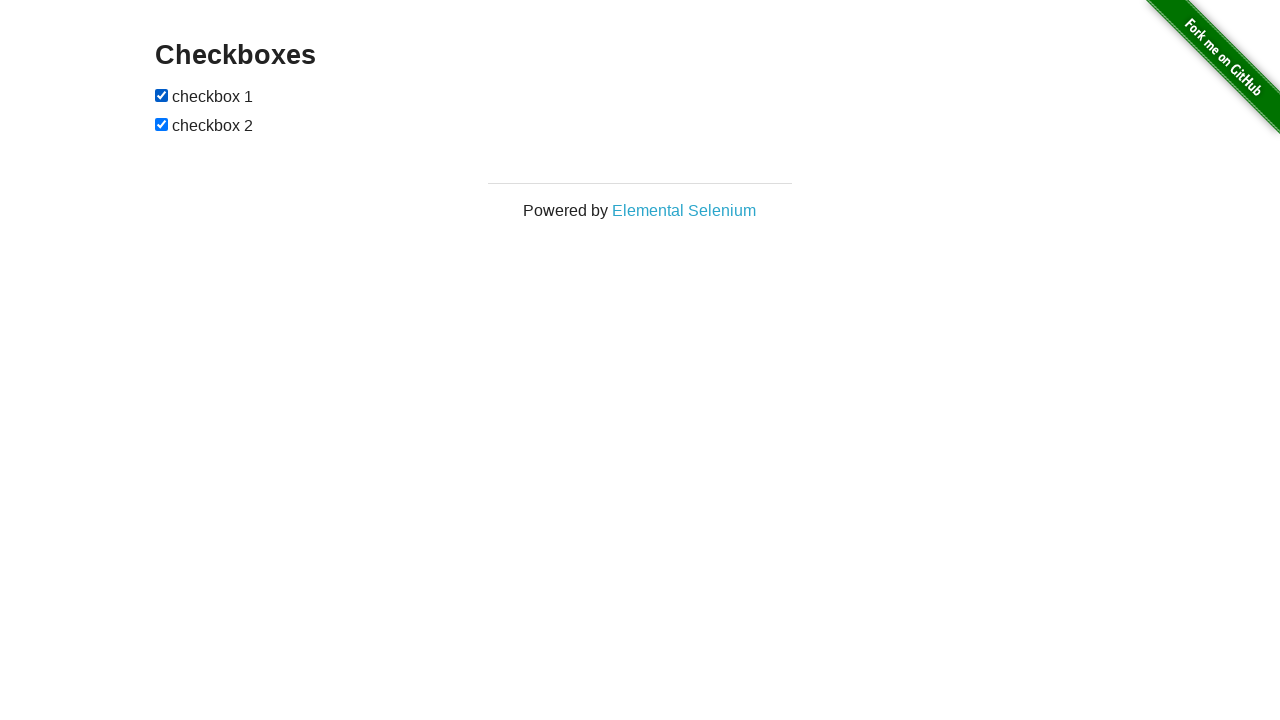

Second checkbox is already selected
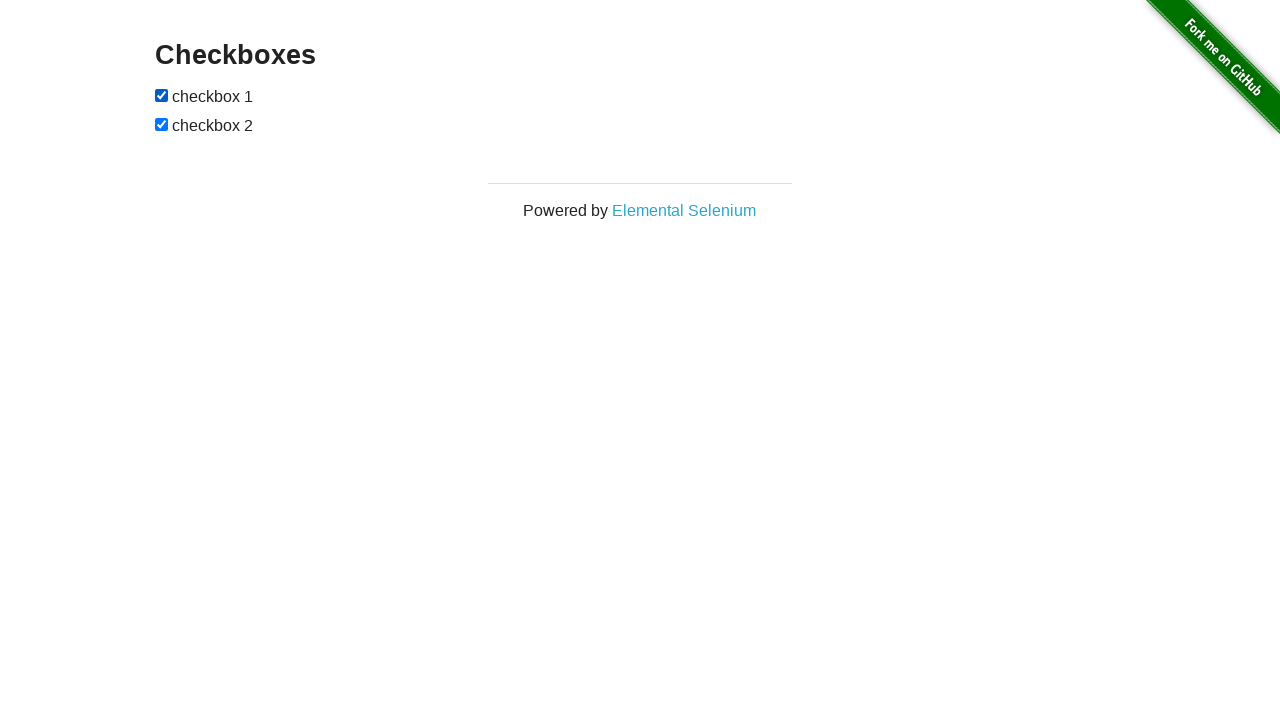

Verified first checkbox is checked
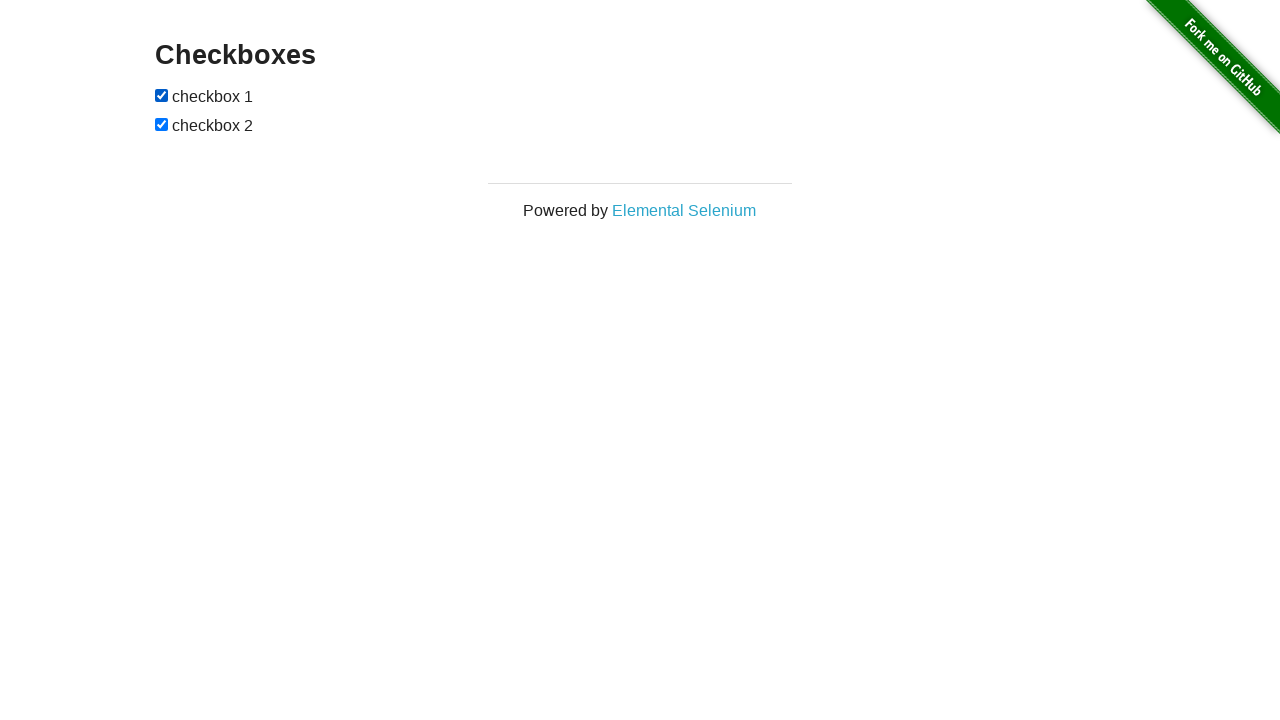

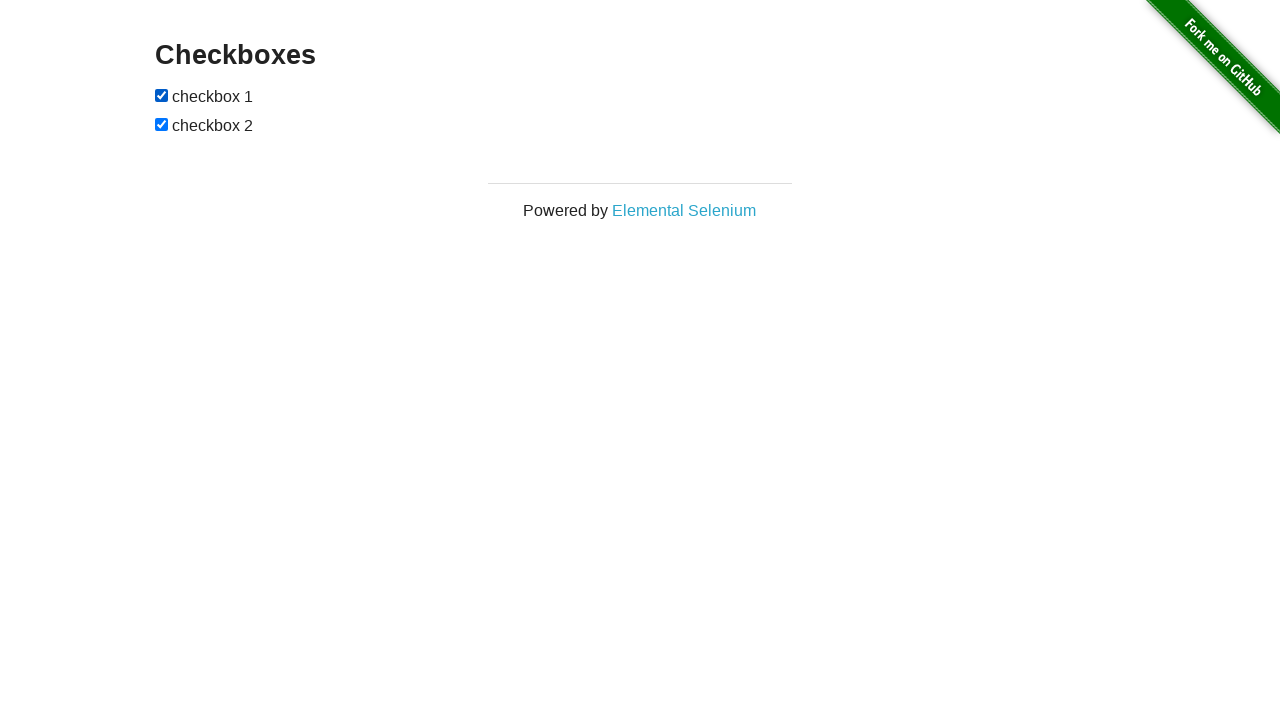